Tests window switching functionality by clicking a link that opens a new window, extracting text from the child window, and using that text to fill a form field in the parent window

Starting URL: https://rahulshettyacademy.com/loginpagePractise/

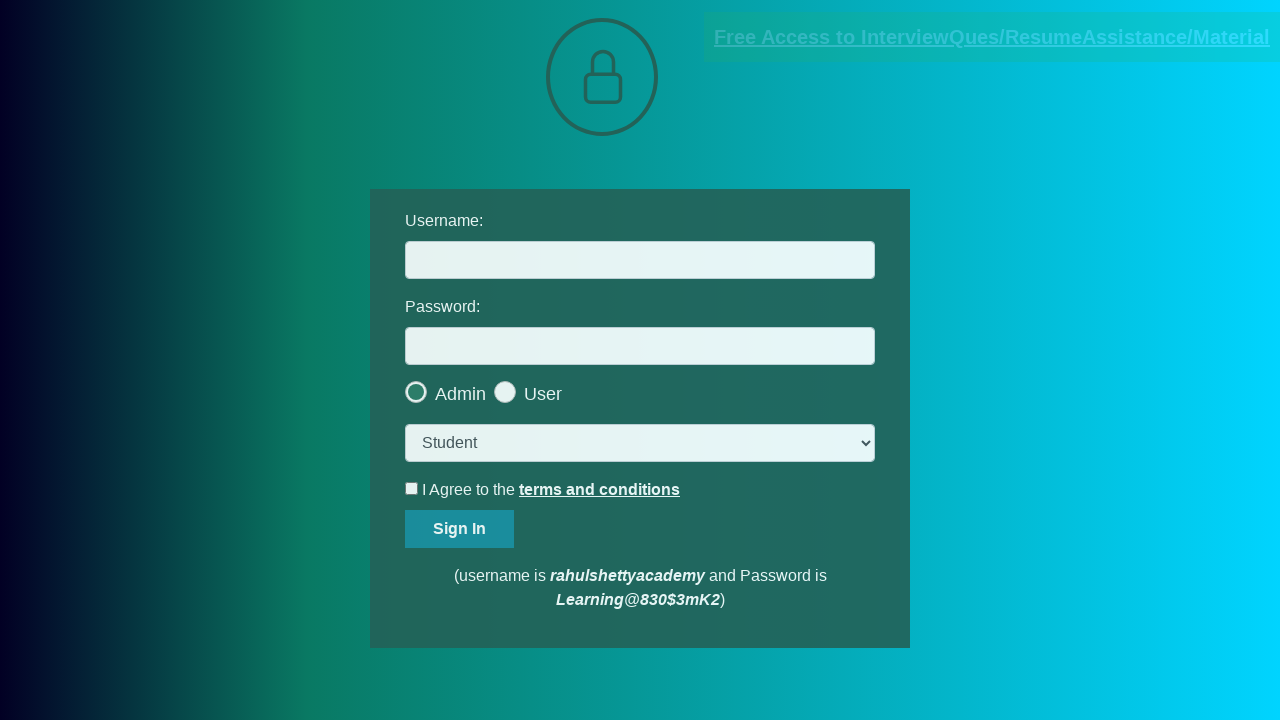

Clicked blinking text link to open new window at (992, 37) on .blinkingText
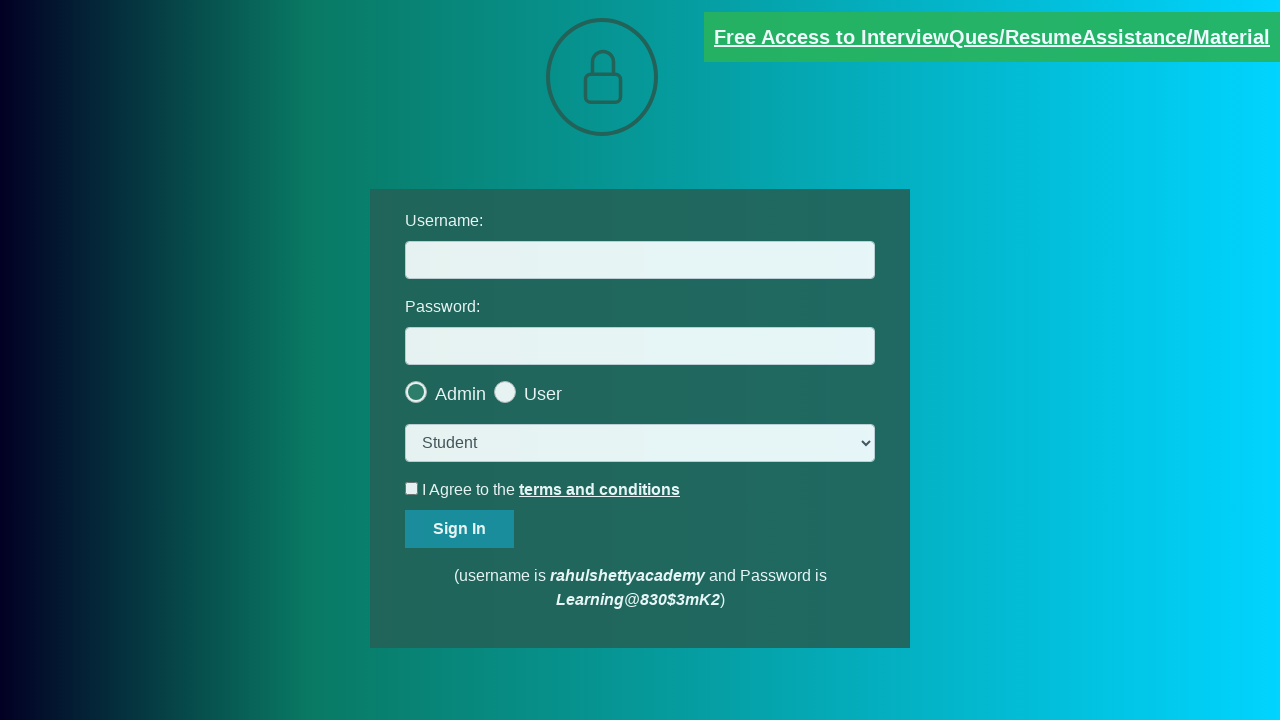

New window opened and captured
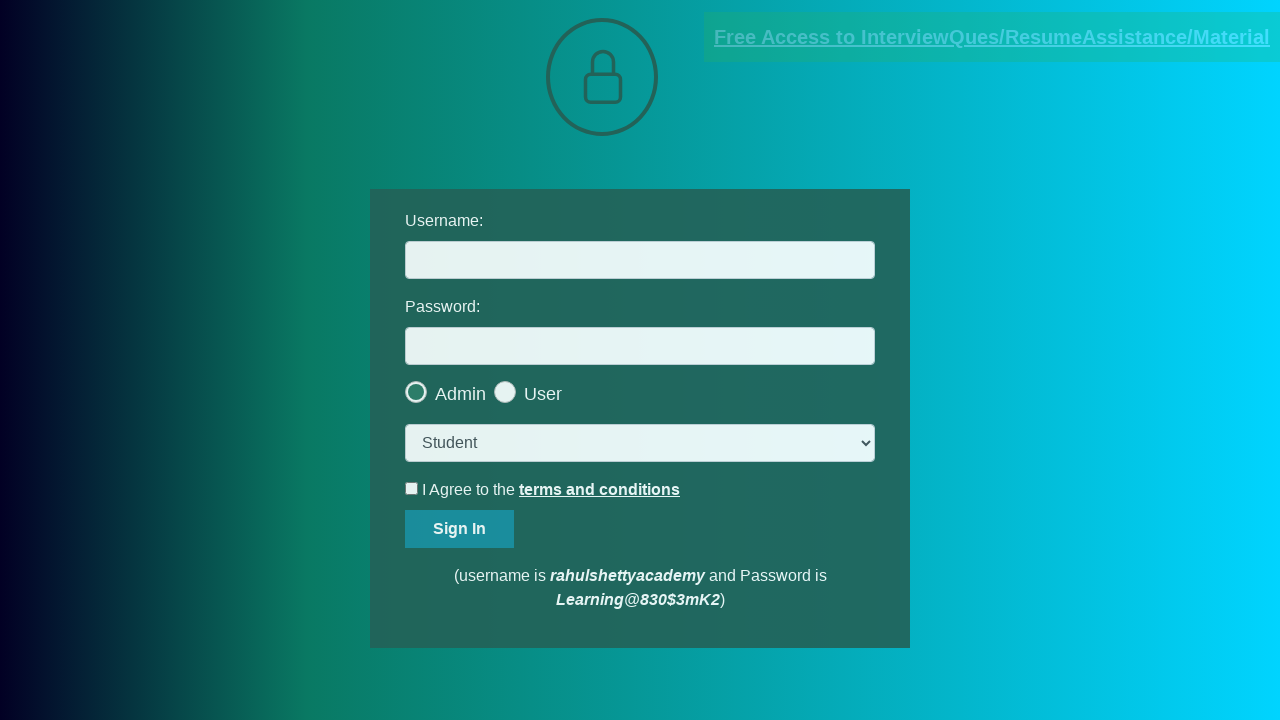

Extracted text content from new window
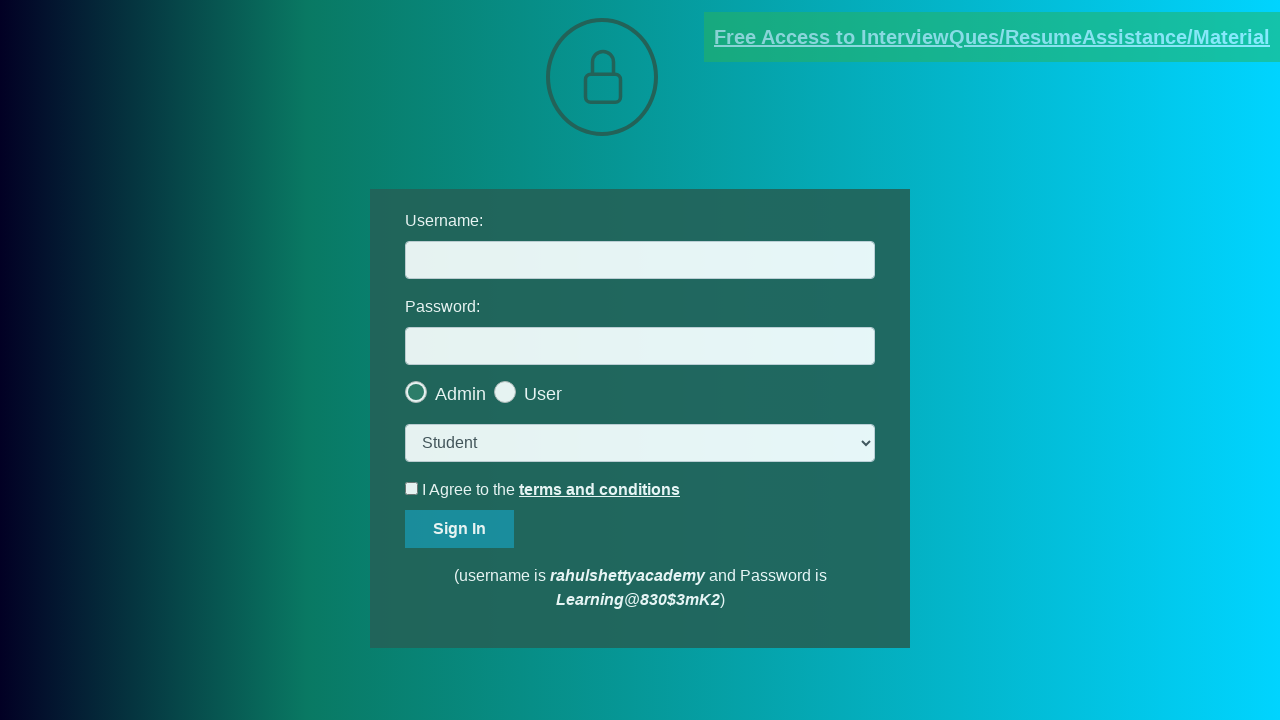

Extracted username 'mentor@rahulshettyacademy.com' from text (5th word)
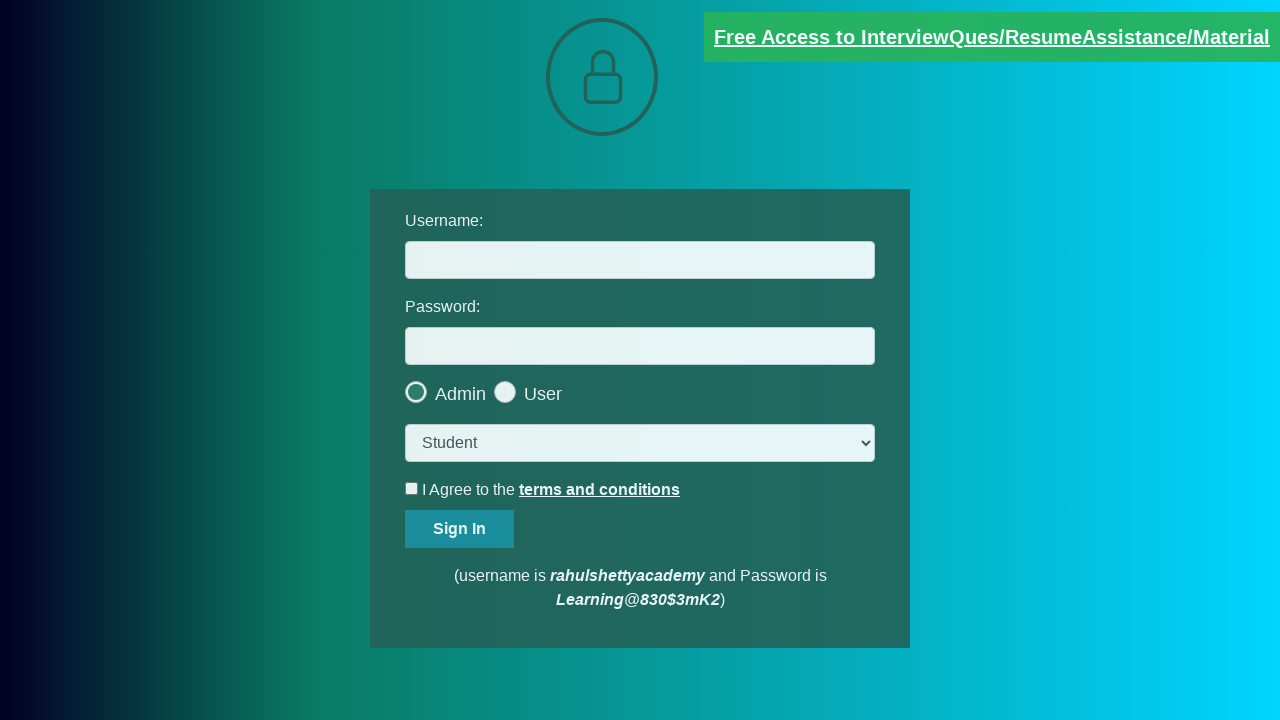

Closed child window
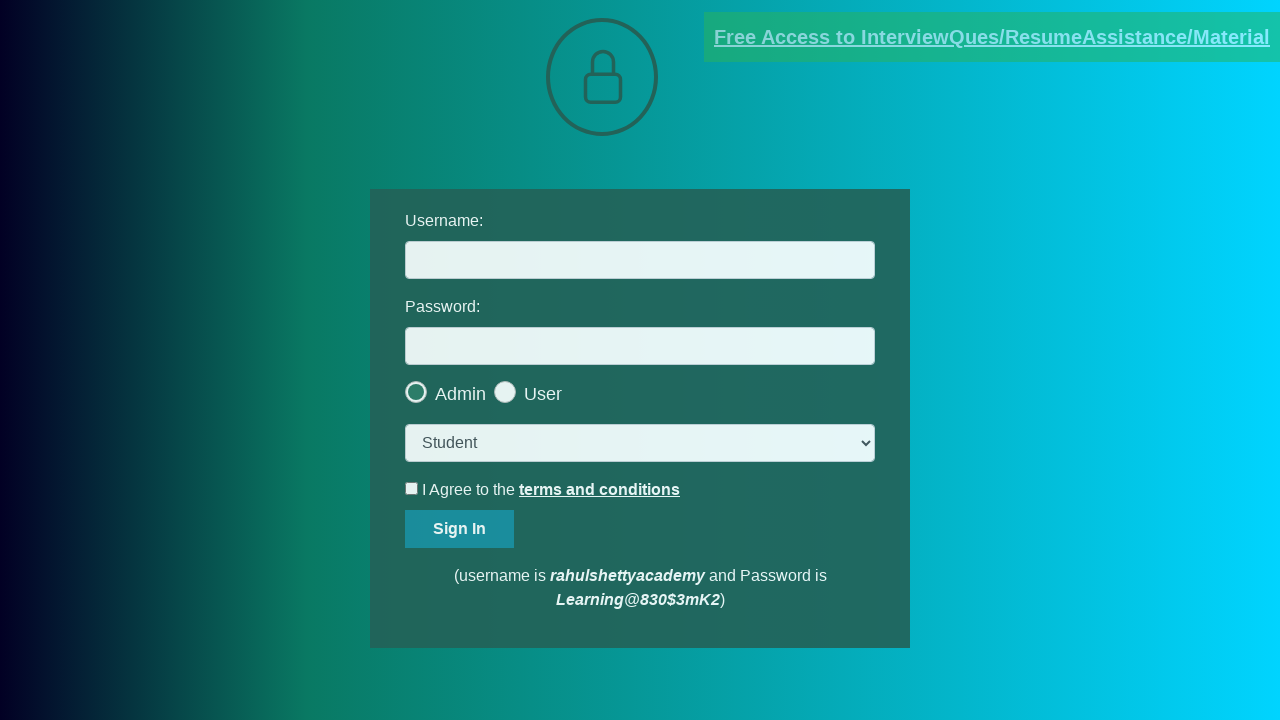

Filled username field with extracted value 'mentor@rahulshettyacademy.com' on #username
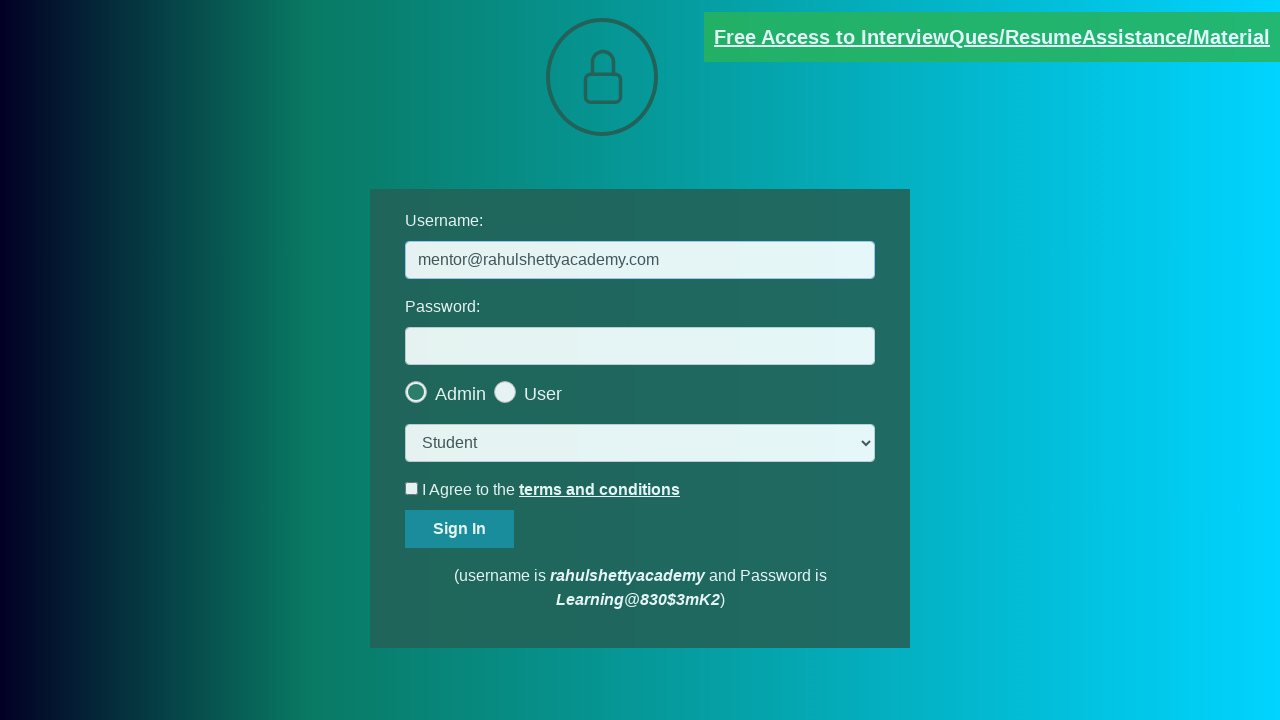

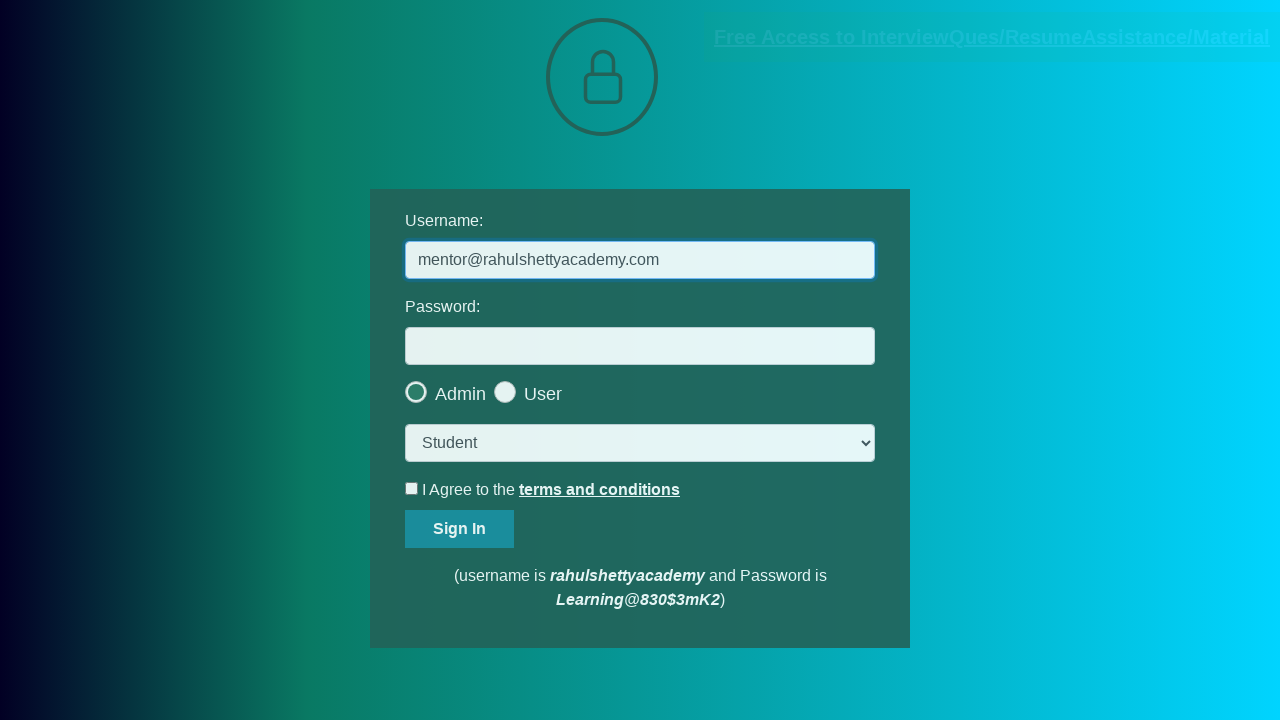